Tests iframe handling by switching between single and nested frames, entering text in input fields within different frame contexts

Starting URL: http://demo.automationtesting.in/Frames.html

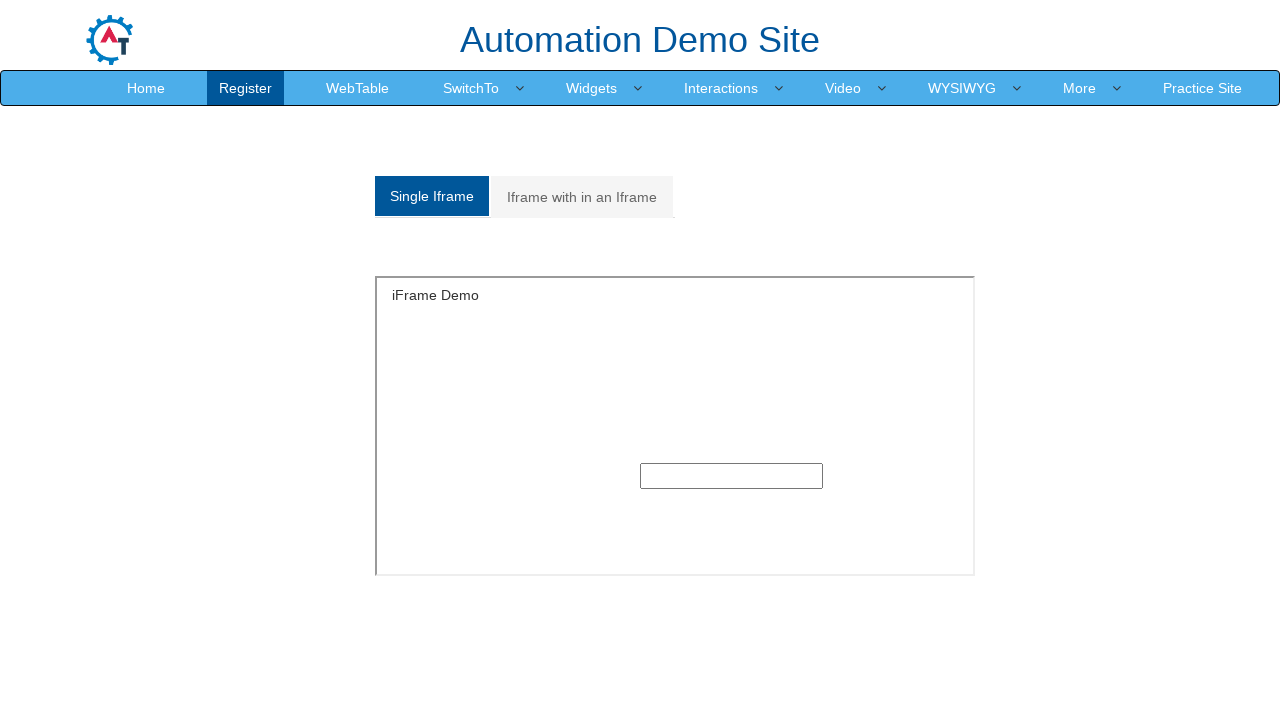

Switched to single frame and filled input field with 'Karthick' on #singleframe >> internal:control=enter-frame >> (//input[@type='text'])[1]
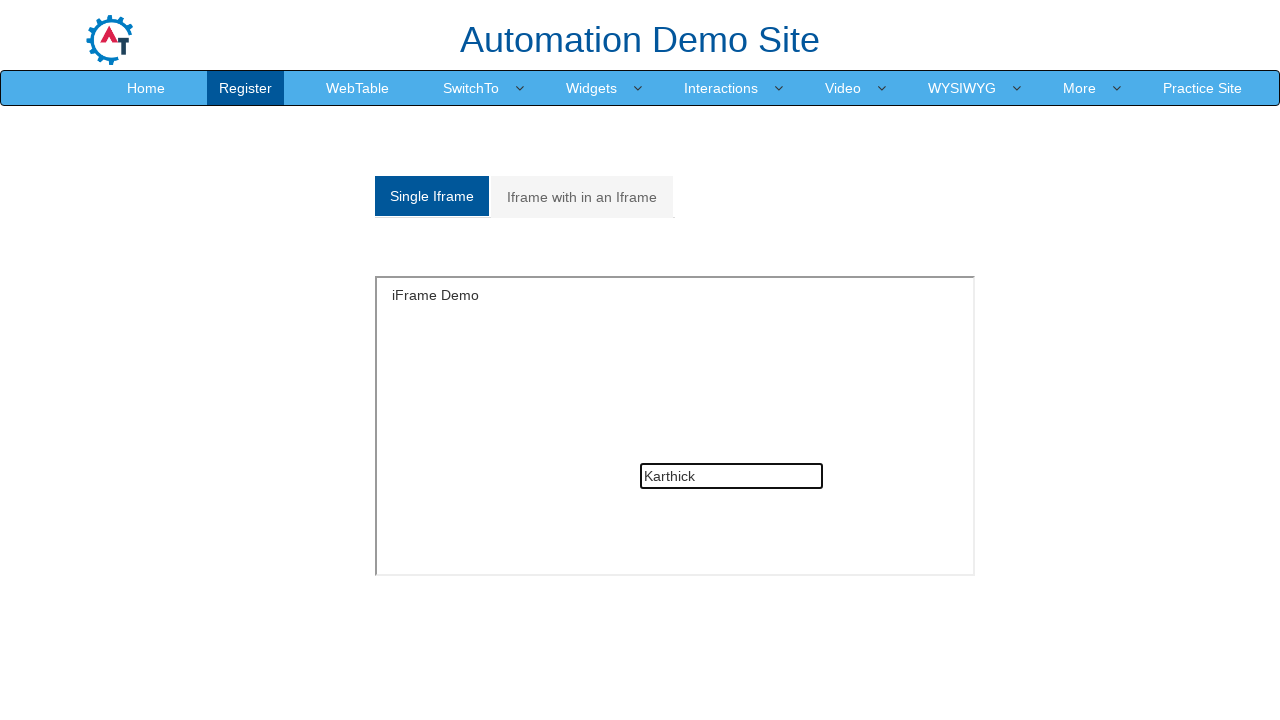

Clicked on iframe tab to switch to multiple frames section at (582, 197) on (//a[@class='analystic'])[2]
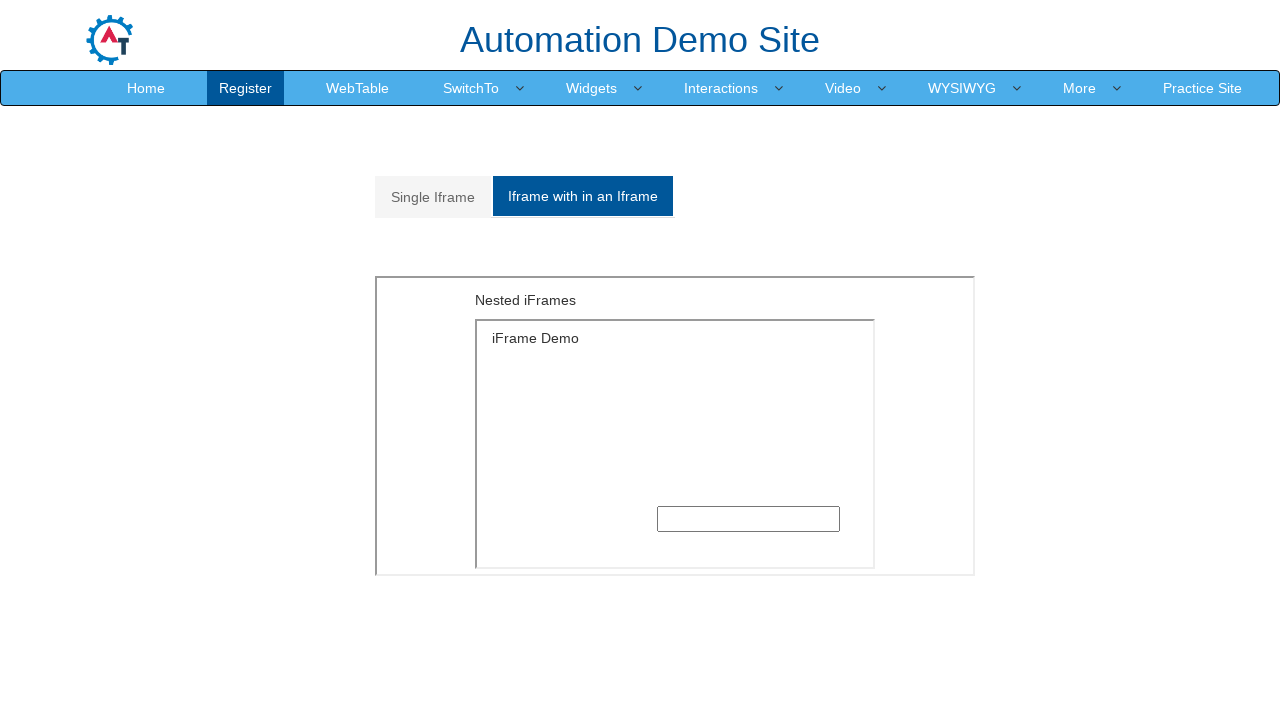

Located outer frame with src='MultipleFrames.html'
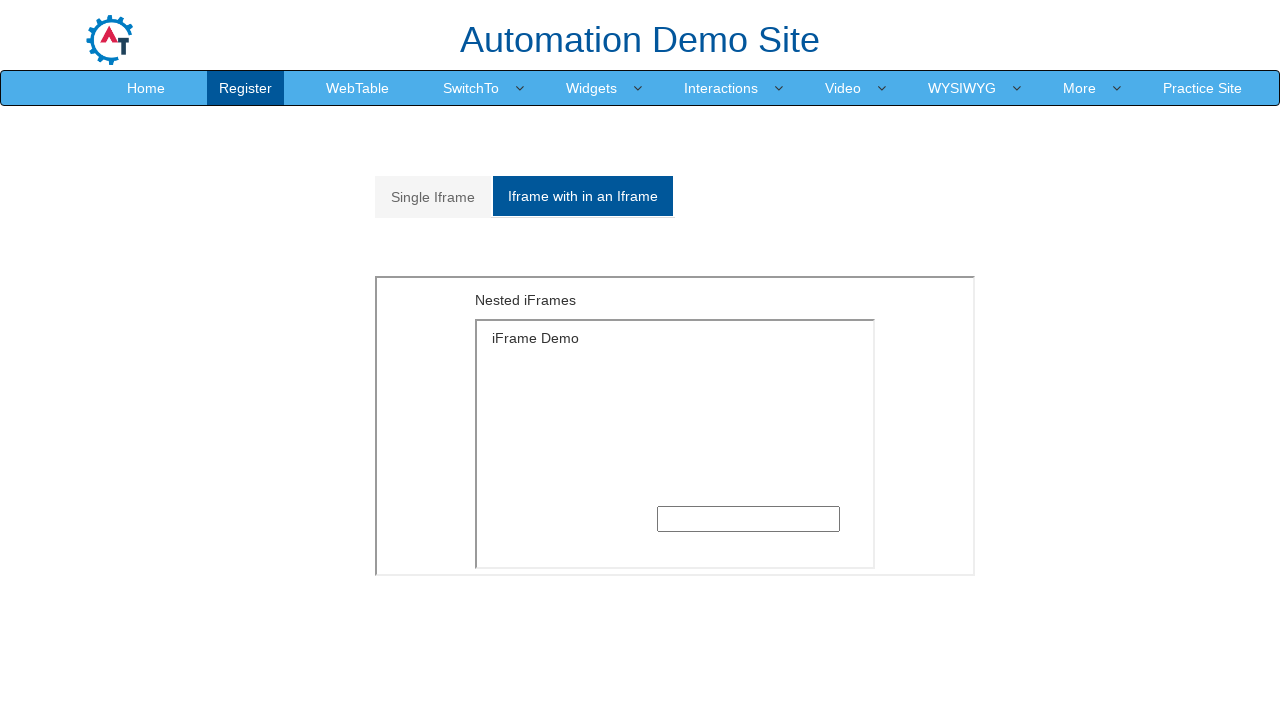

Located inner frame with src='SingleFrame.html' within outer frame
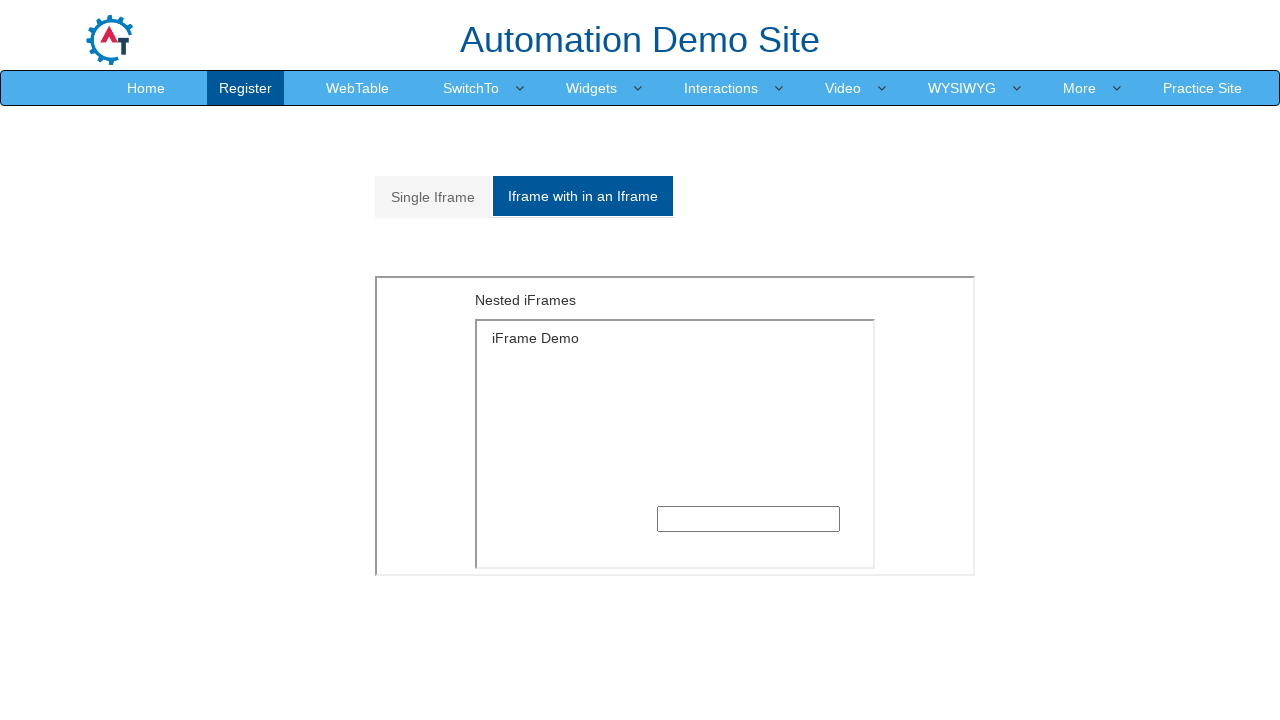

Filled nested frame input field with 'KARTHICK' on xpath=//iframe[@src='MultipleFrames.html'] >> internal:control=enter-frame >> xp
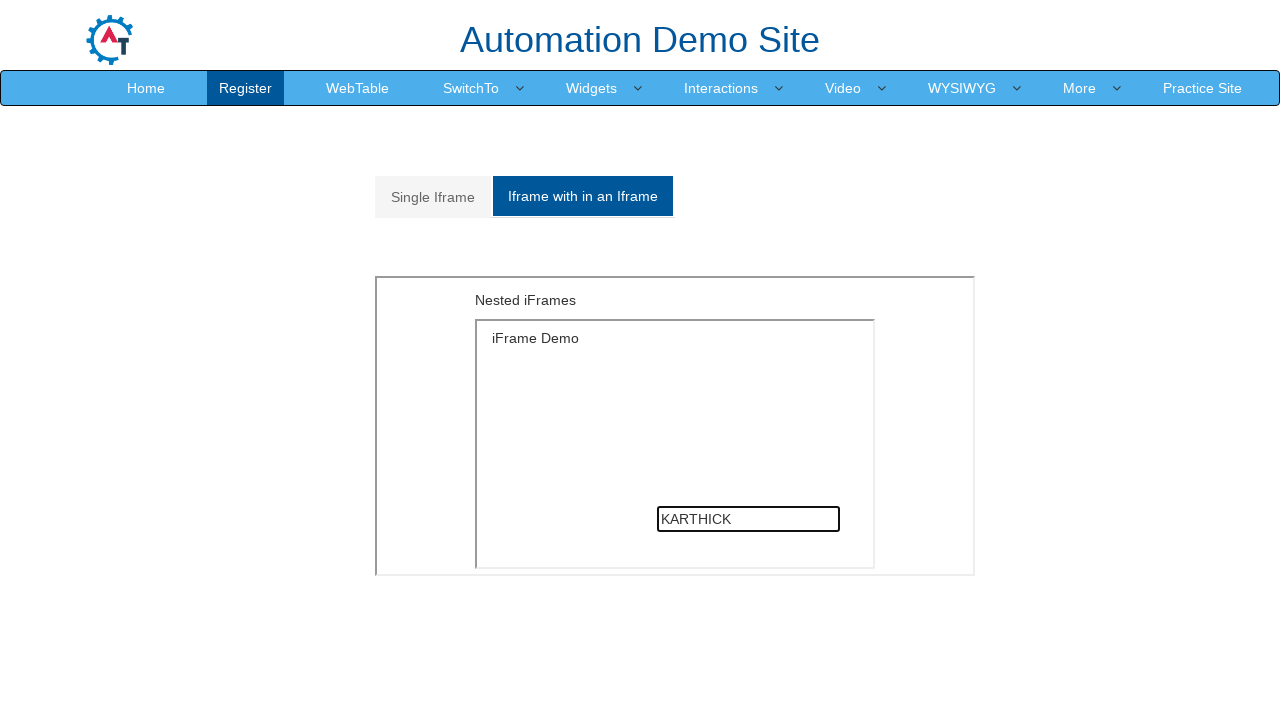

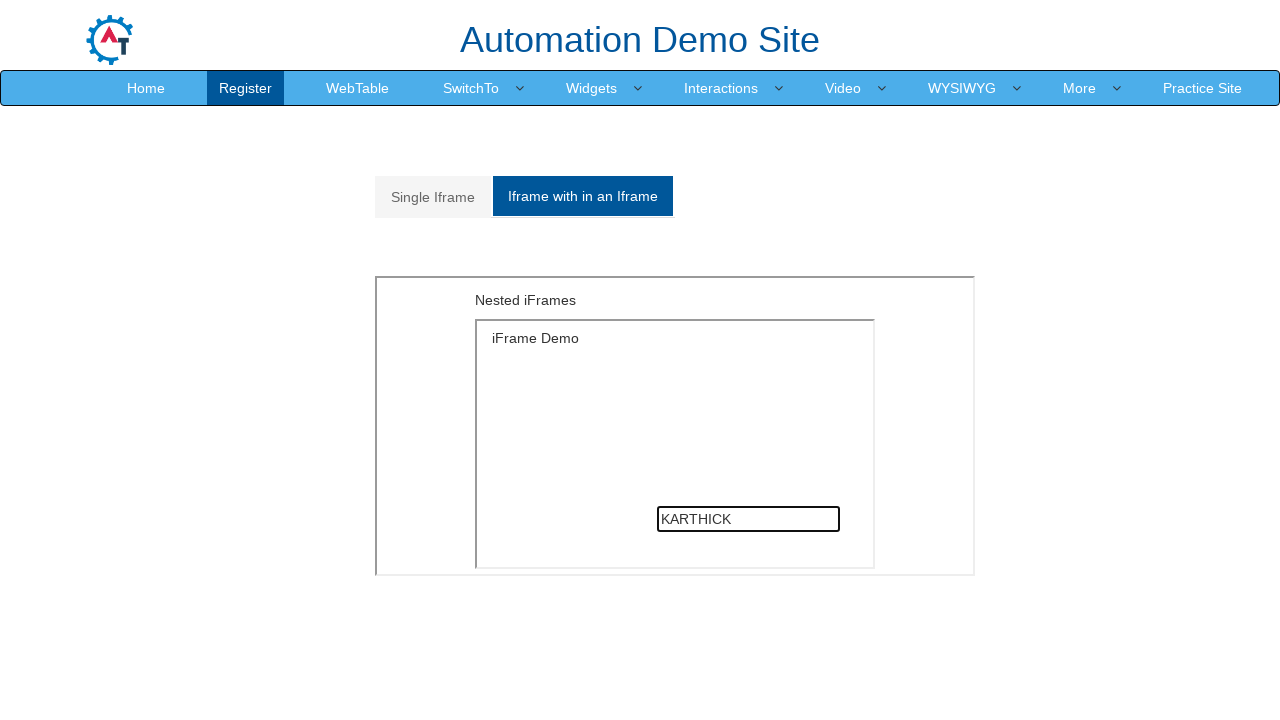